Navigates to the Internships page by hovering over Student Services in the navigation bar and clicking on Internships link, then verifies the redirect.

Starting URL: https://www.np.edu.sg

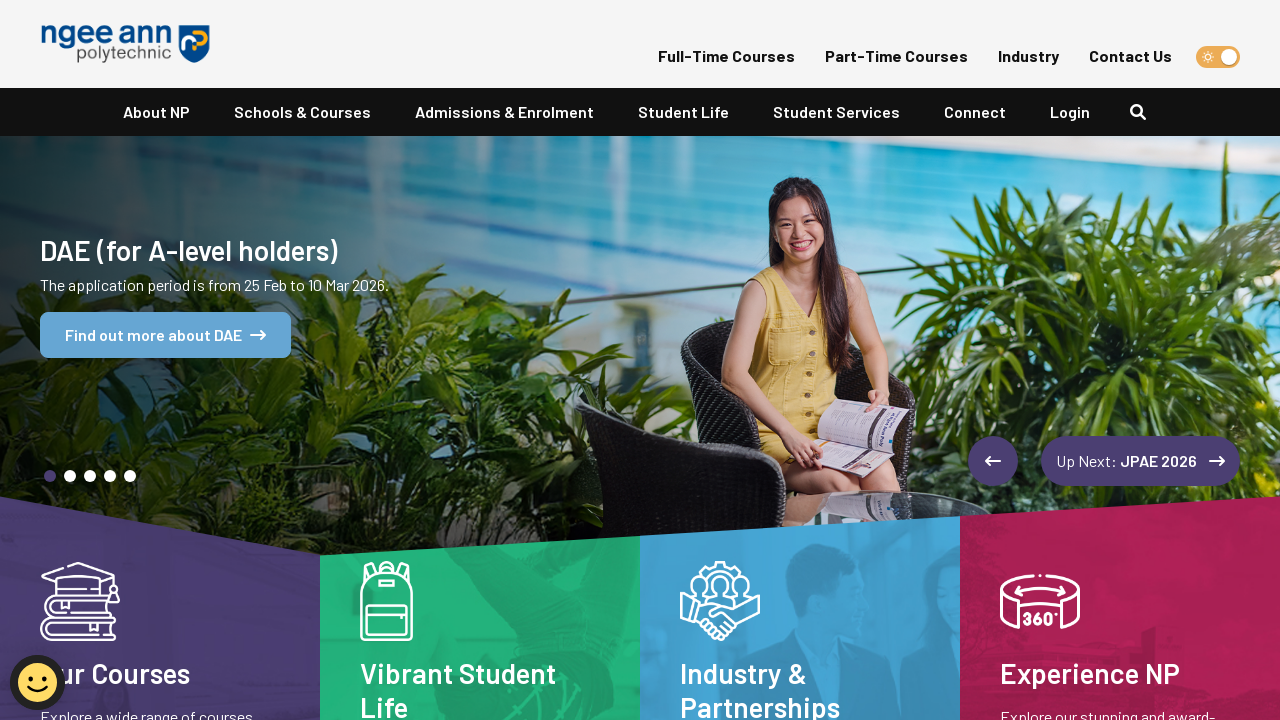

Hovered over Student Services in navigation bar at (836, 112) on xpath=//a[text()='Student Services']
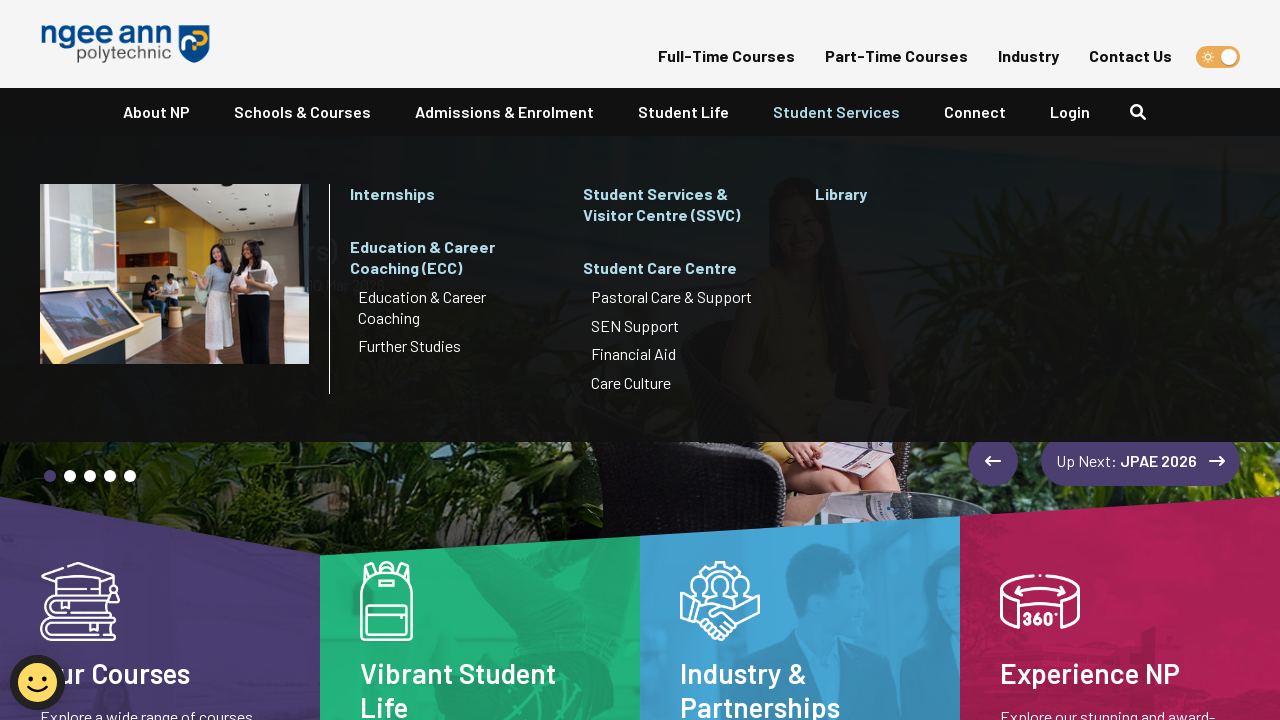

Clicked on Internships link at (446, 195) on xpath=//a[text()='Internships']
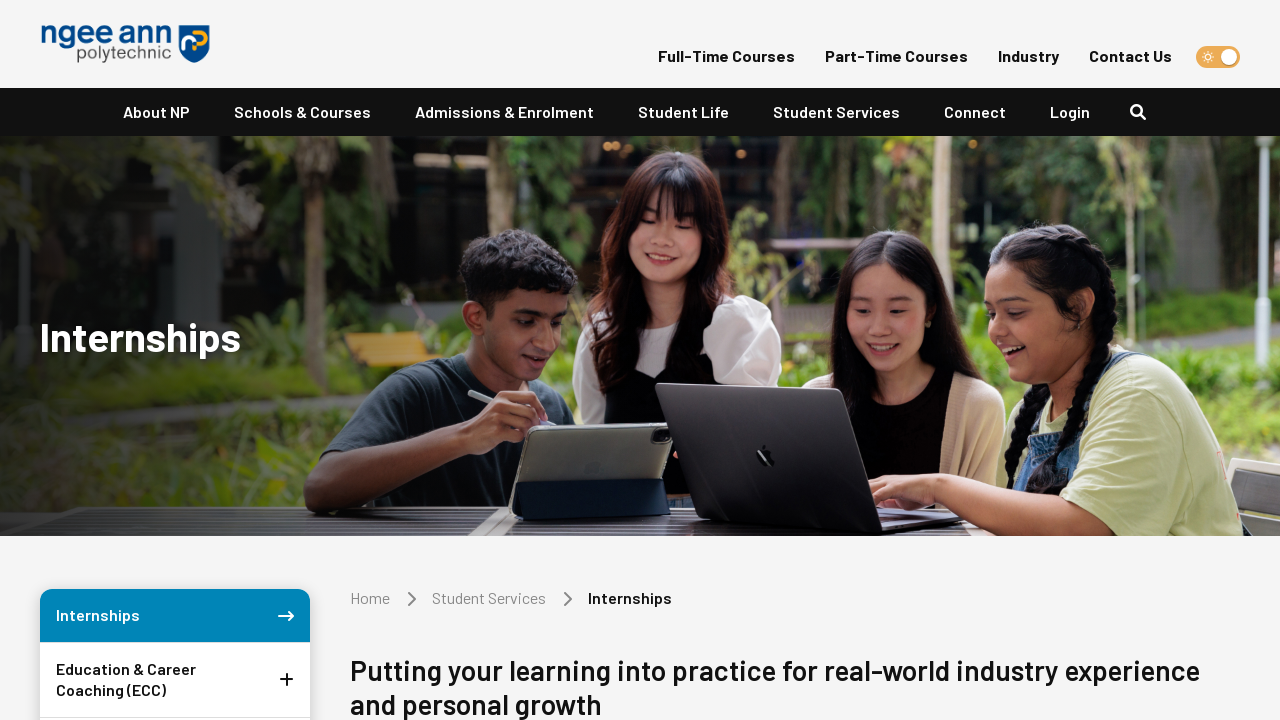

Navigated to Internships page and URL verified as https://www.np.edu.sg/student-services/internships
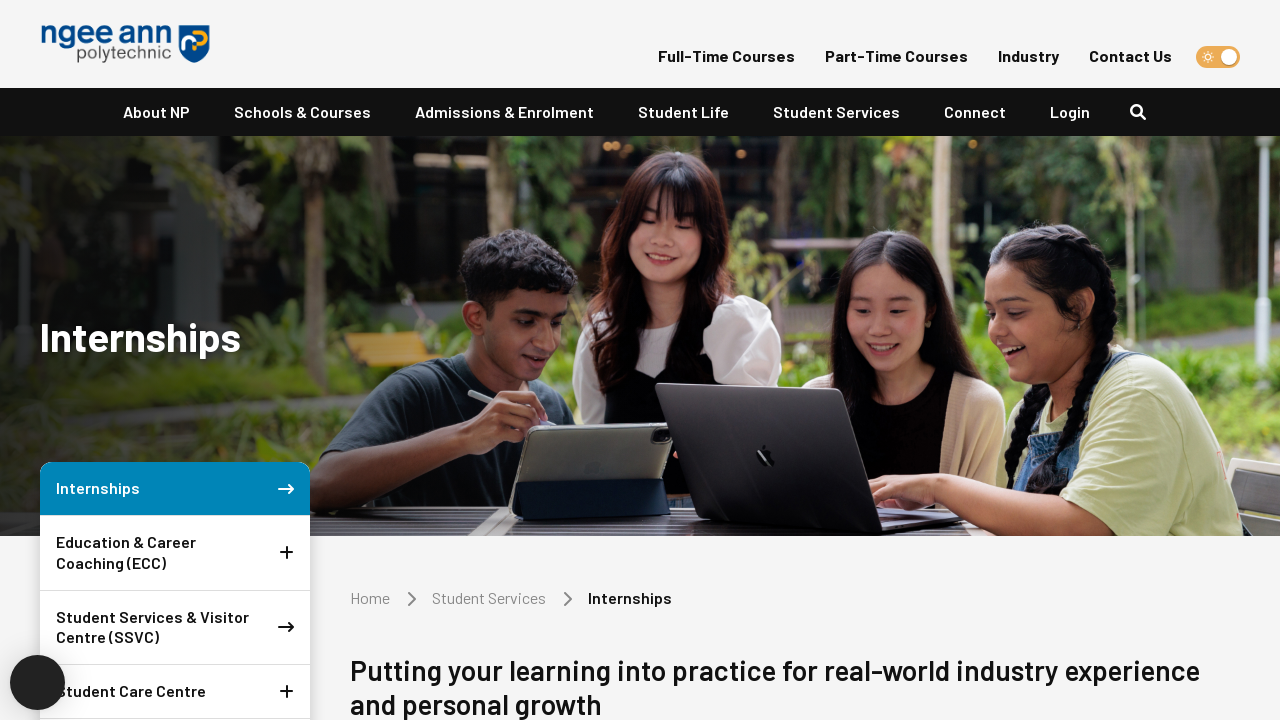

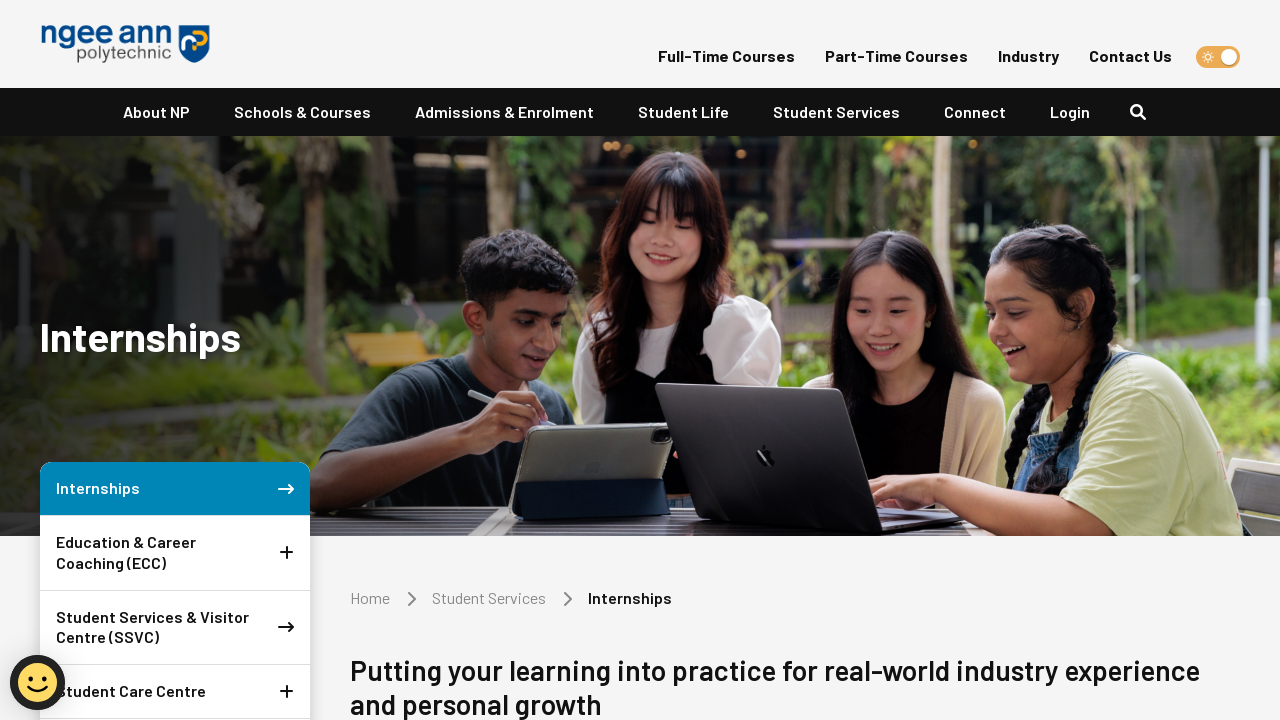